Tests the autocomplete input functionality by typing a partial country name "Ind" and selecting "Indonesia" from the dropdown suggestions that appear.

Starting URL: https://rahulshettyacademy.com/AutomationPractice/

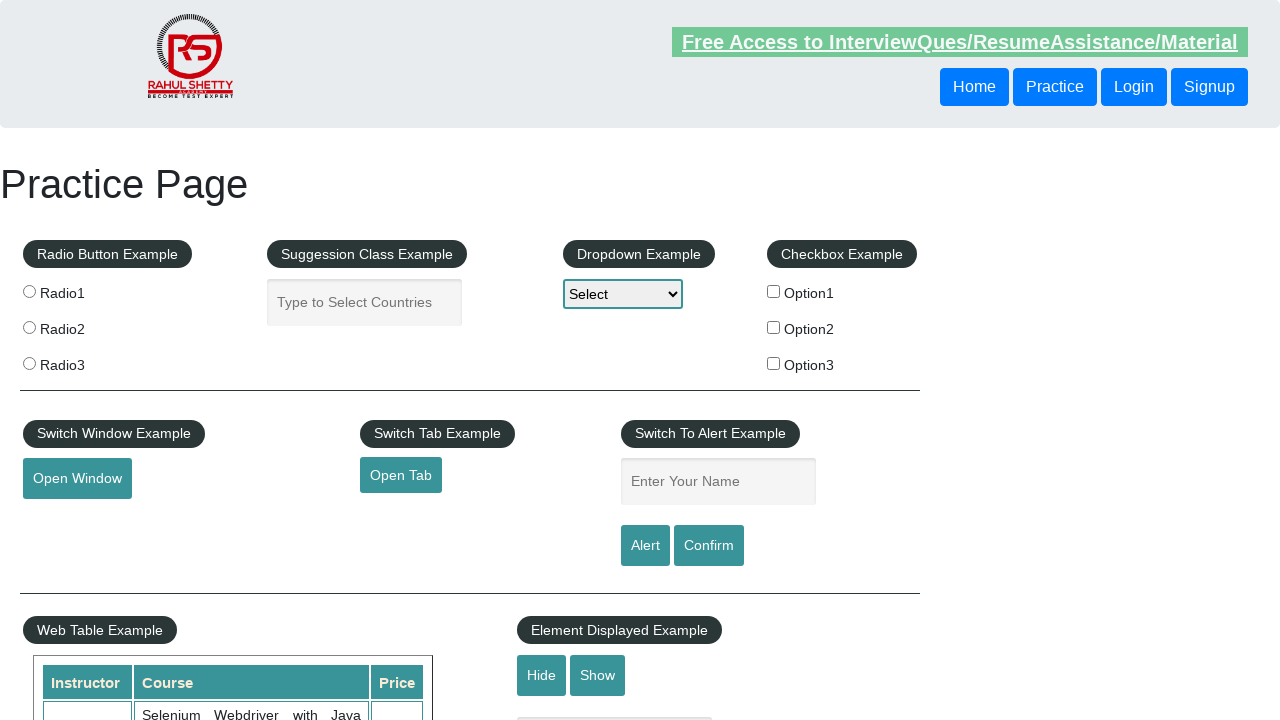

Filled autocomplete input field with 'Ind' on input#autocomplete
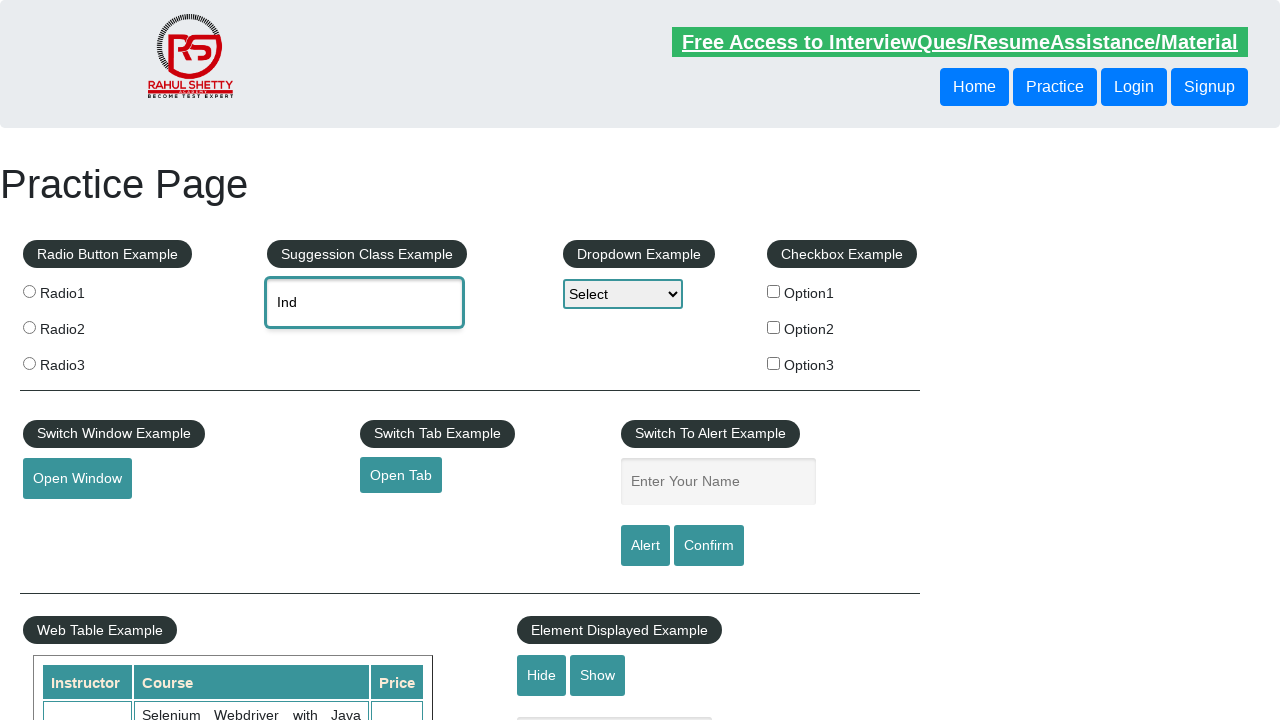

Autocomplete suggestions dropdown appeared
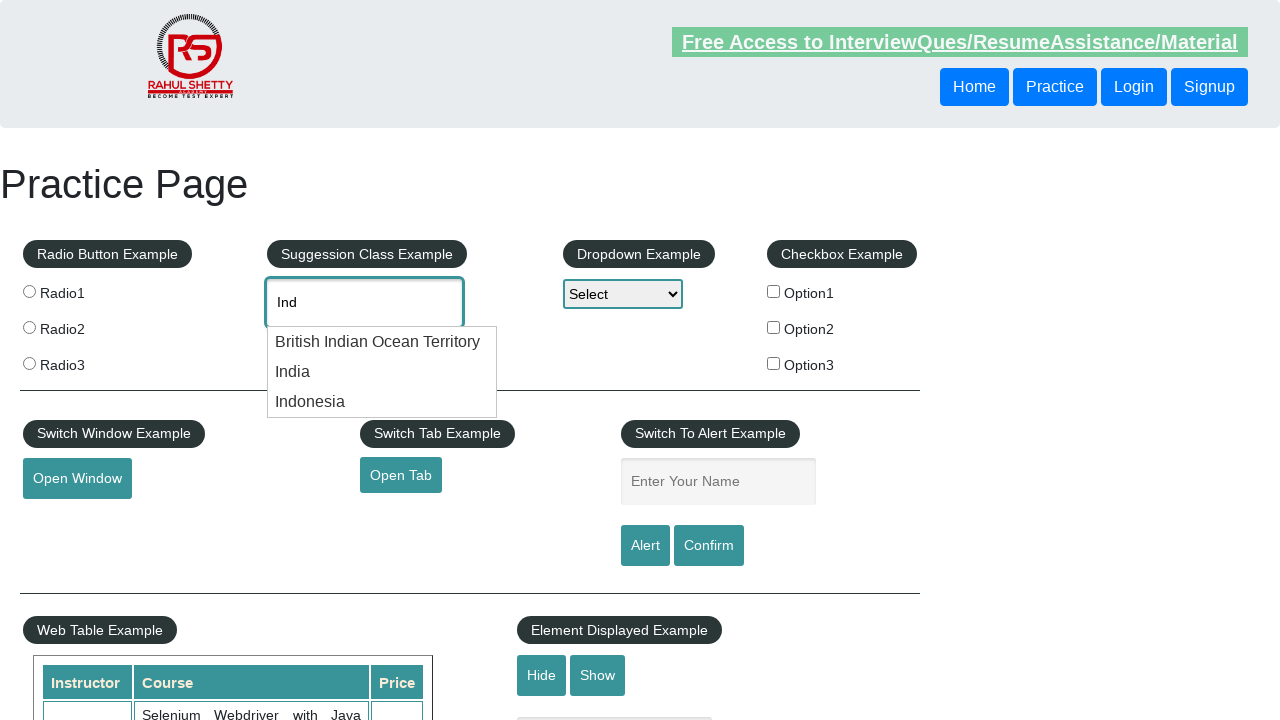

Selected 'Indonesia' from autocomplete dropdown suggestions at (382, 402) on div.ui-menu-item-wrapper:has-text('Indonesia')
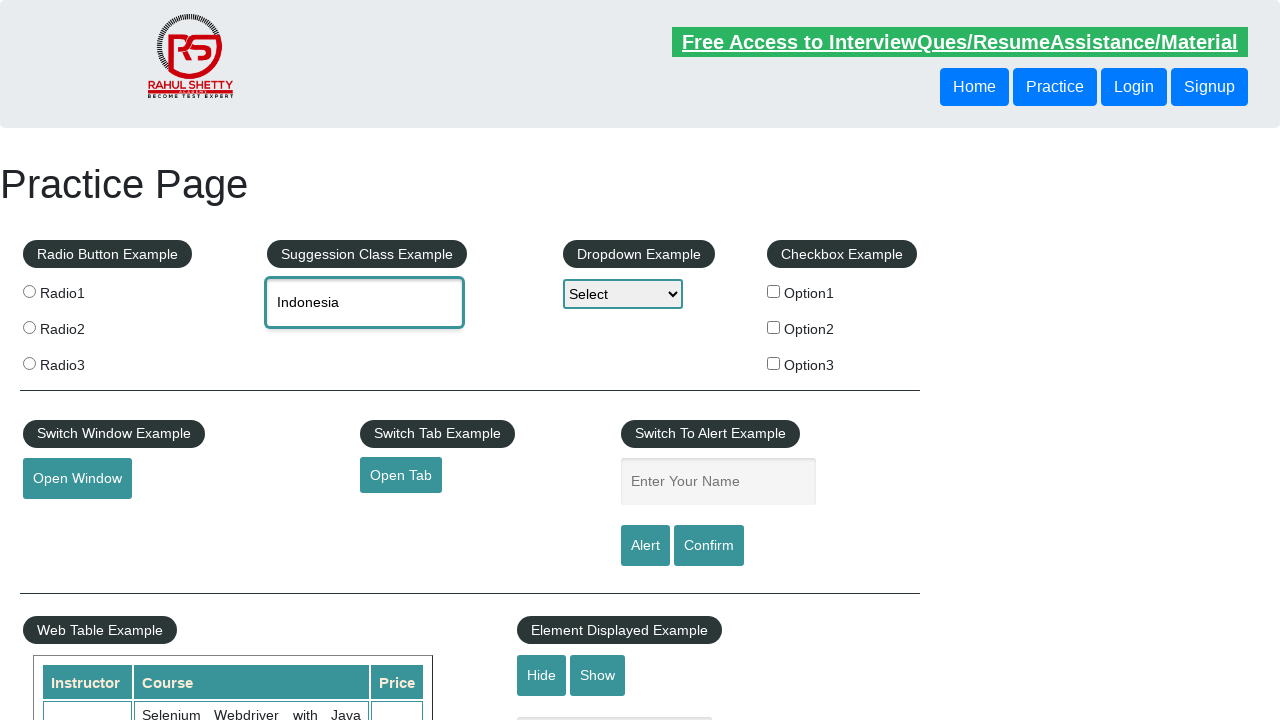

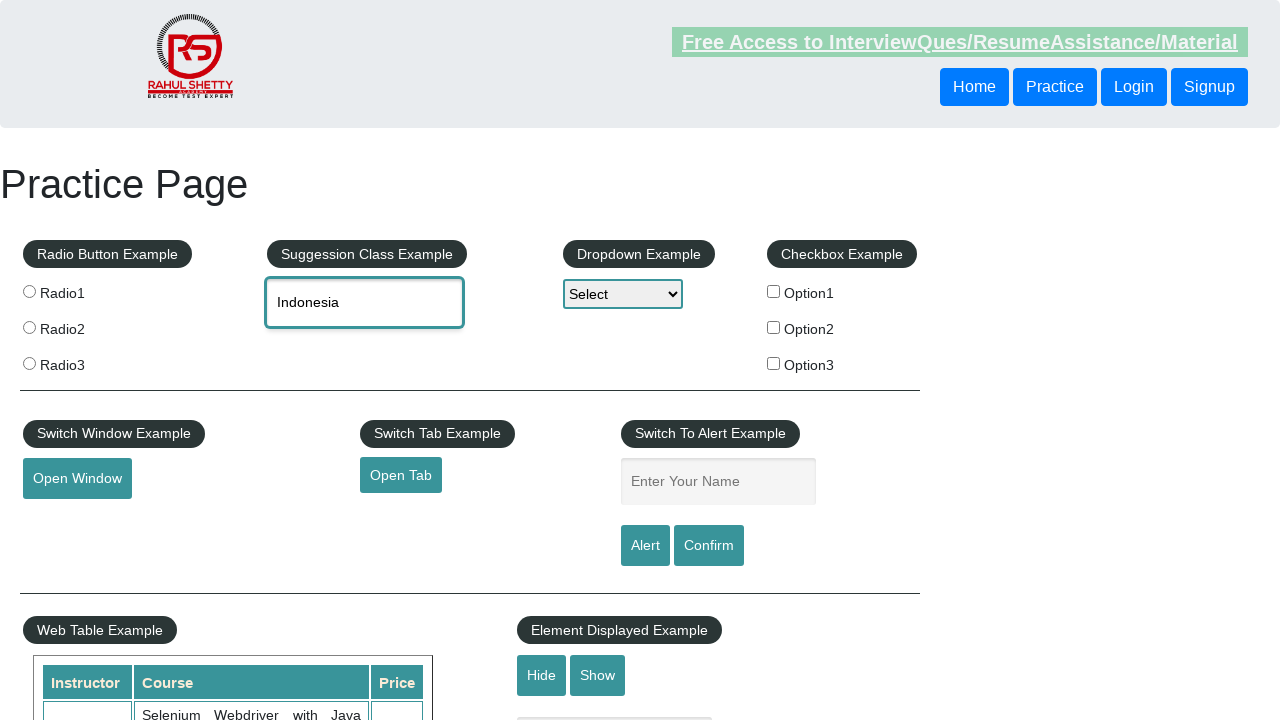